Tests dynamic button enabling by waiting for a button to become clickable after a delay and verifying its enabled state

Starting URL: https://demoqa.com/dynamic-properties

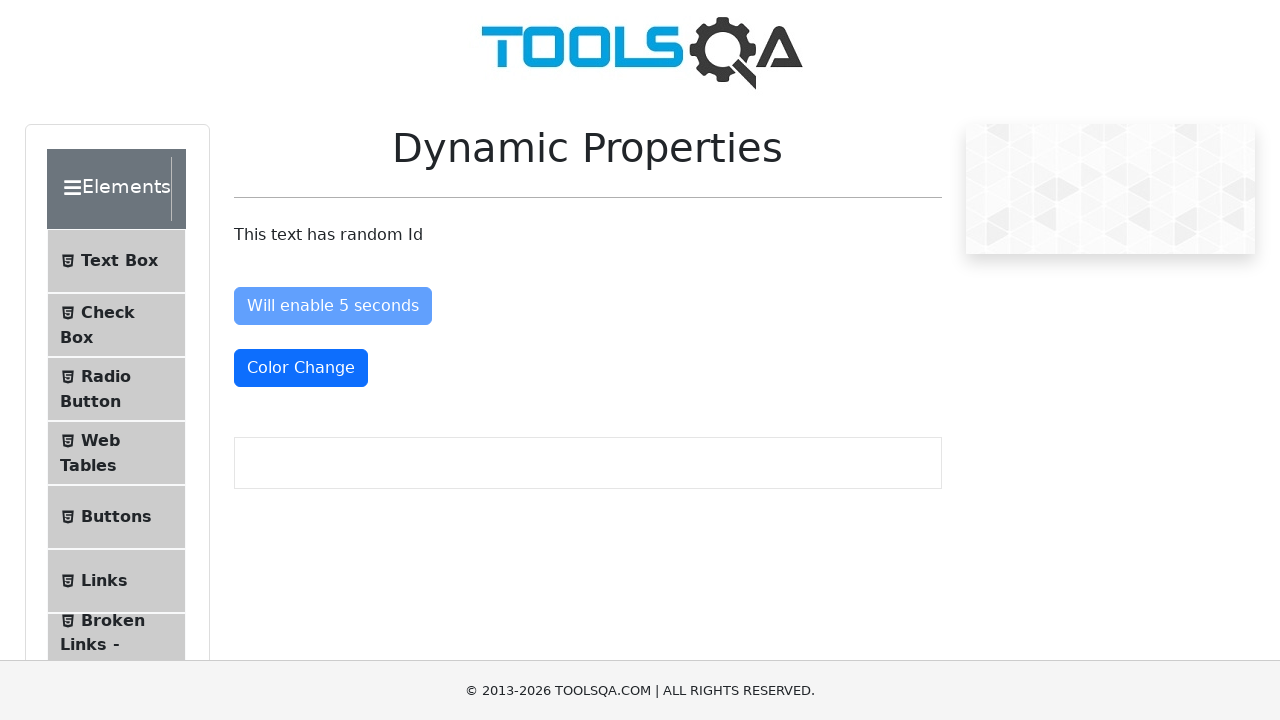

Waited for dynamic button to attach to DOM
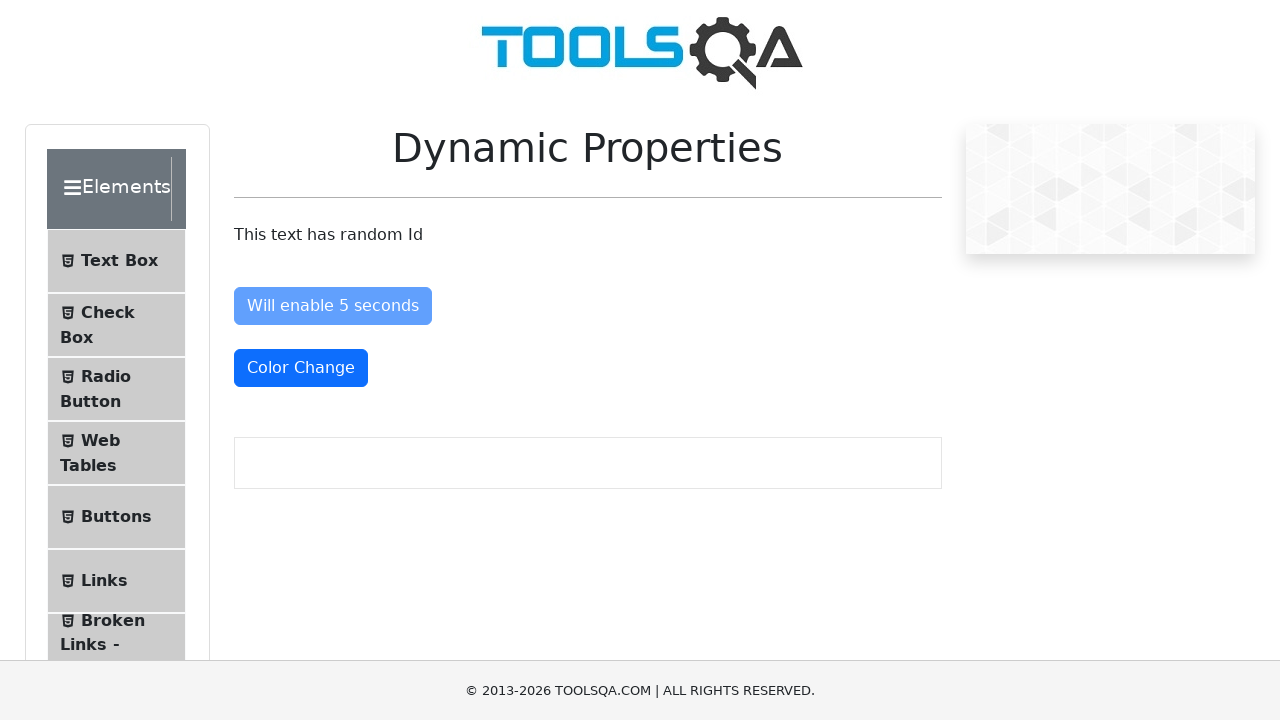

Waited for button to become enabled after delay
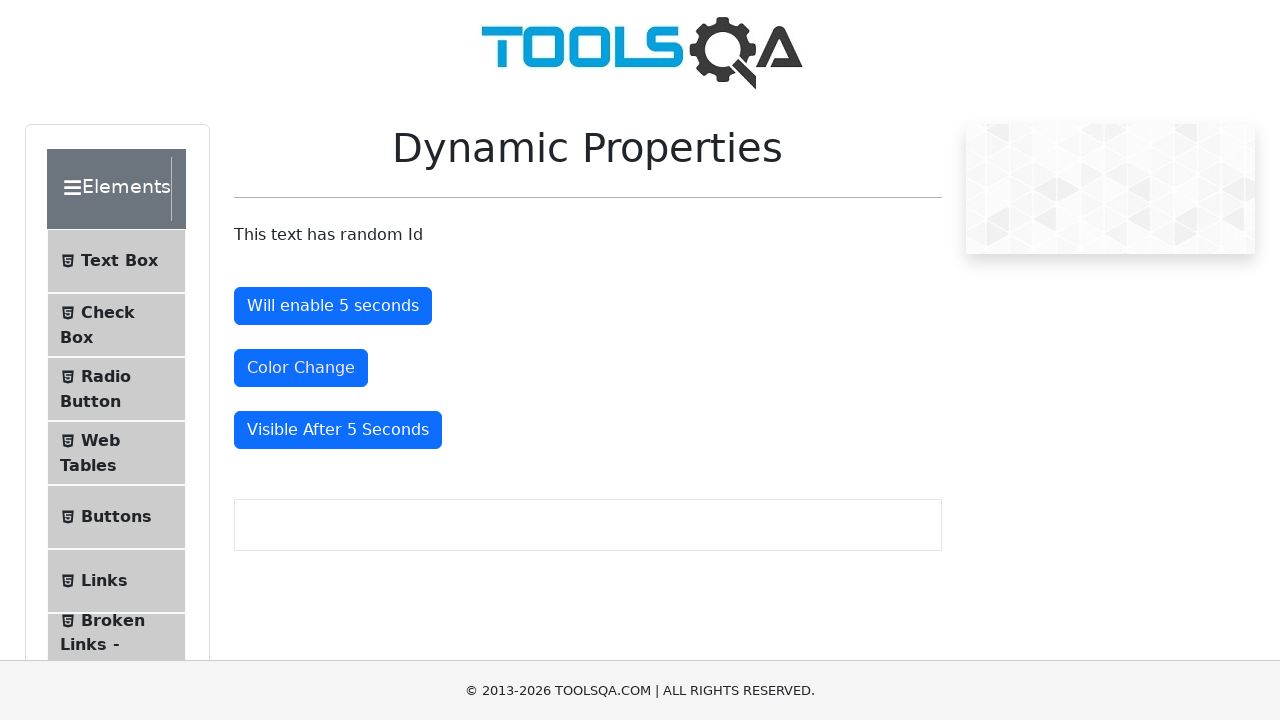

Located the dynamic button element
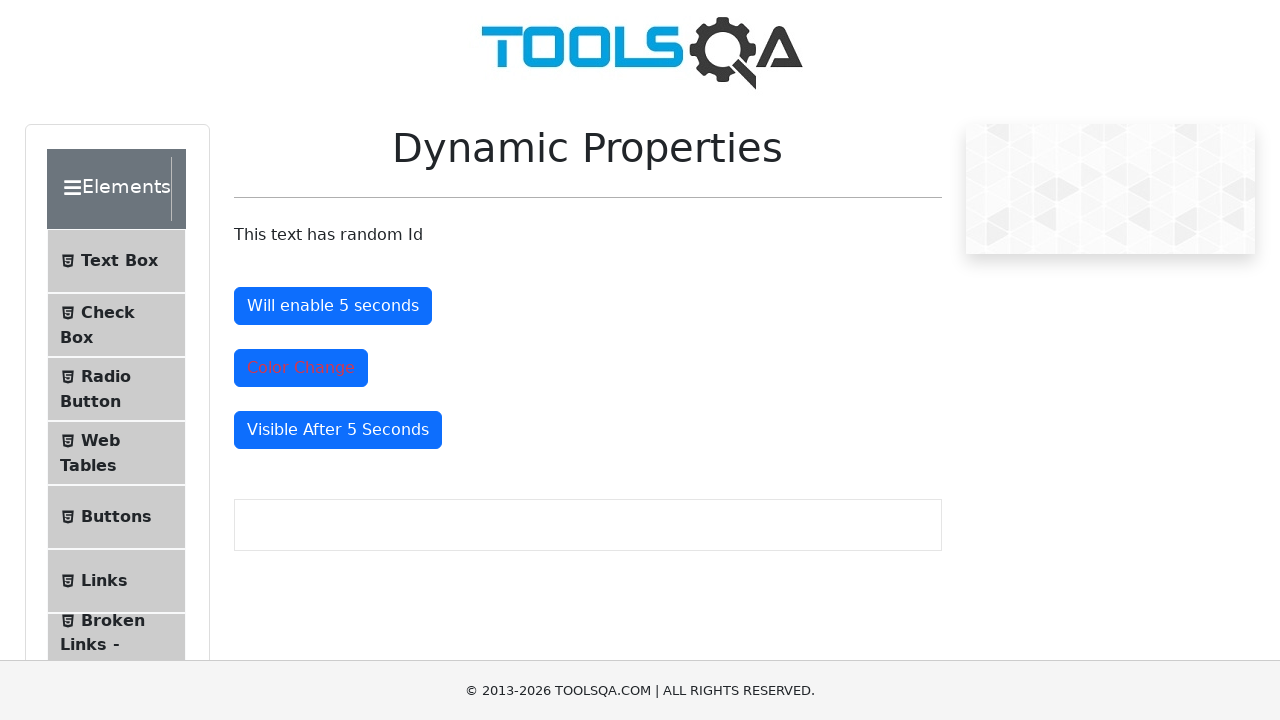

Checked if button is enabled
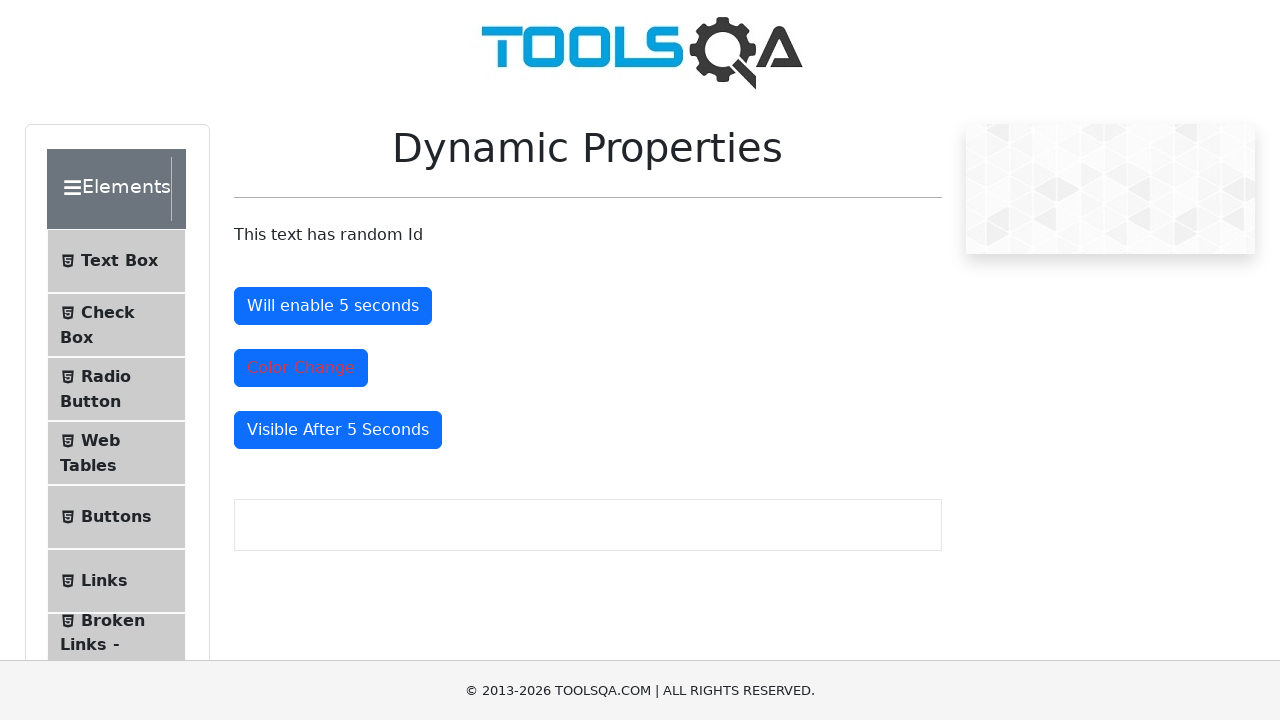

Verified button enabled state: True
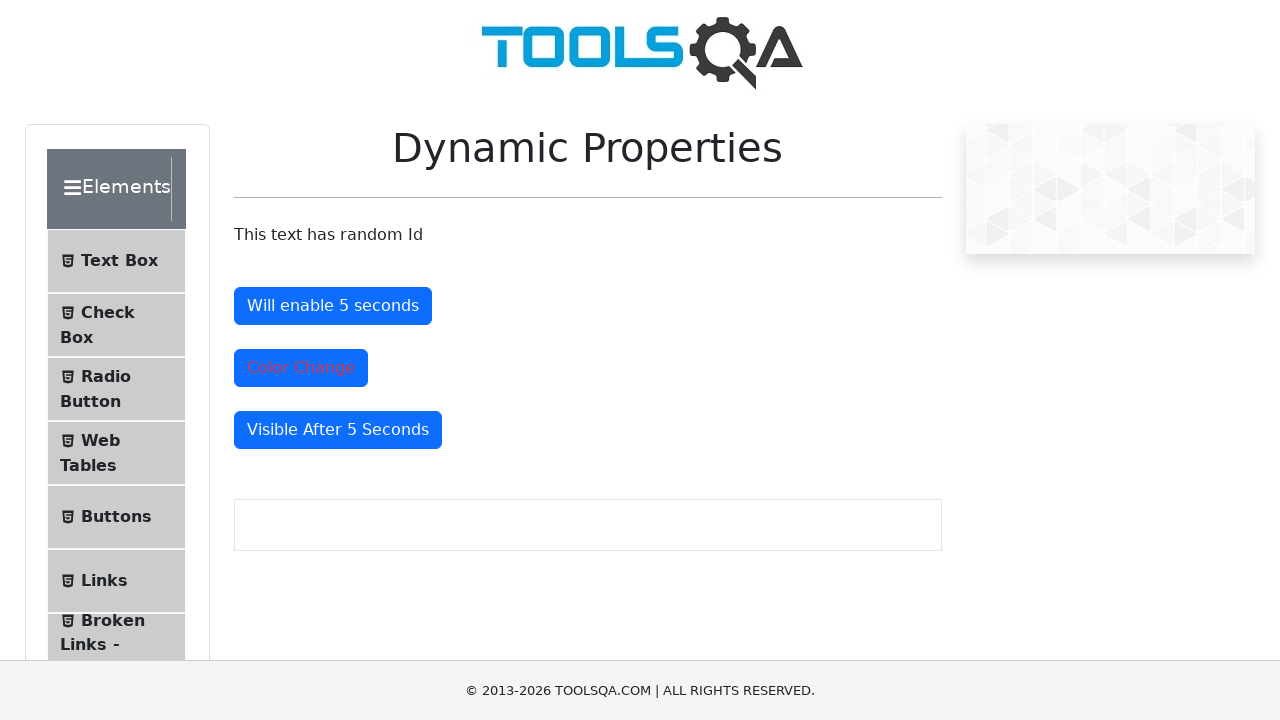

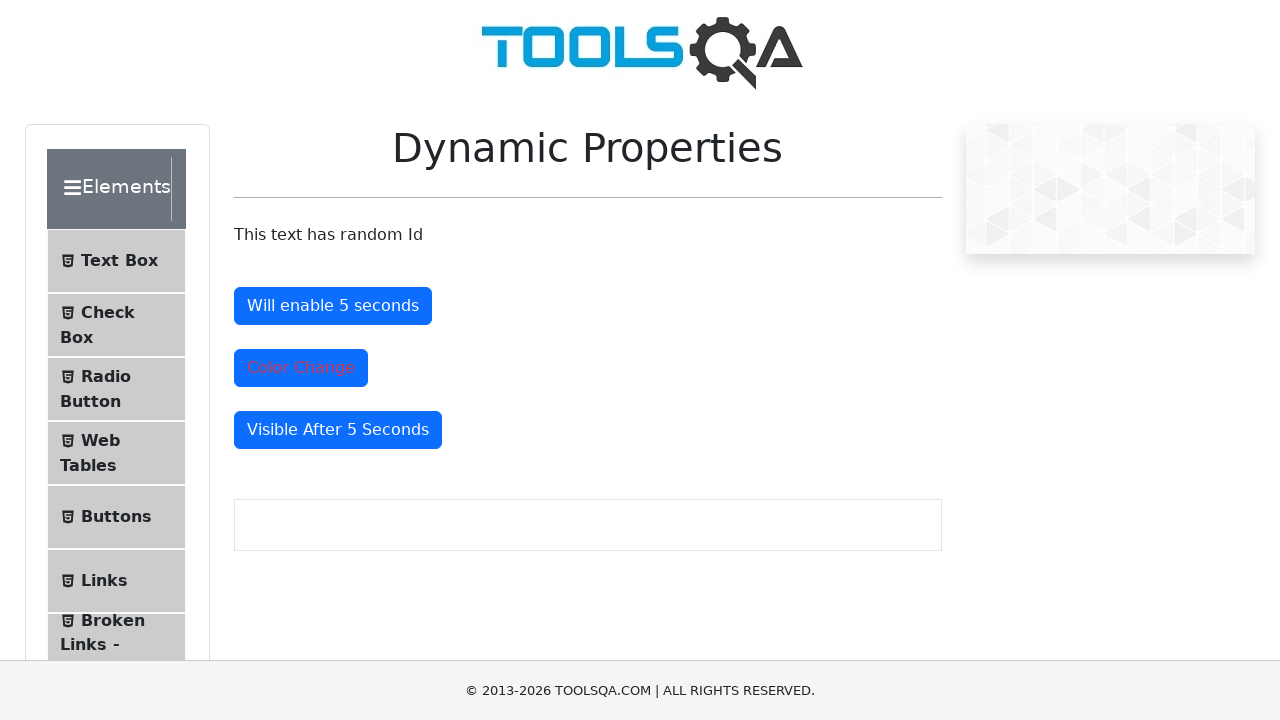